Tests text area functionality by filling two text areas with text, clearing one, and verifying the element exists

Starting URL: https://omayo.blogspot.in/

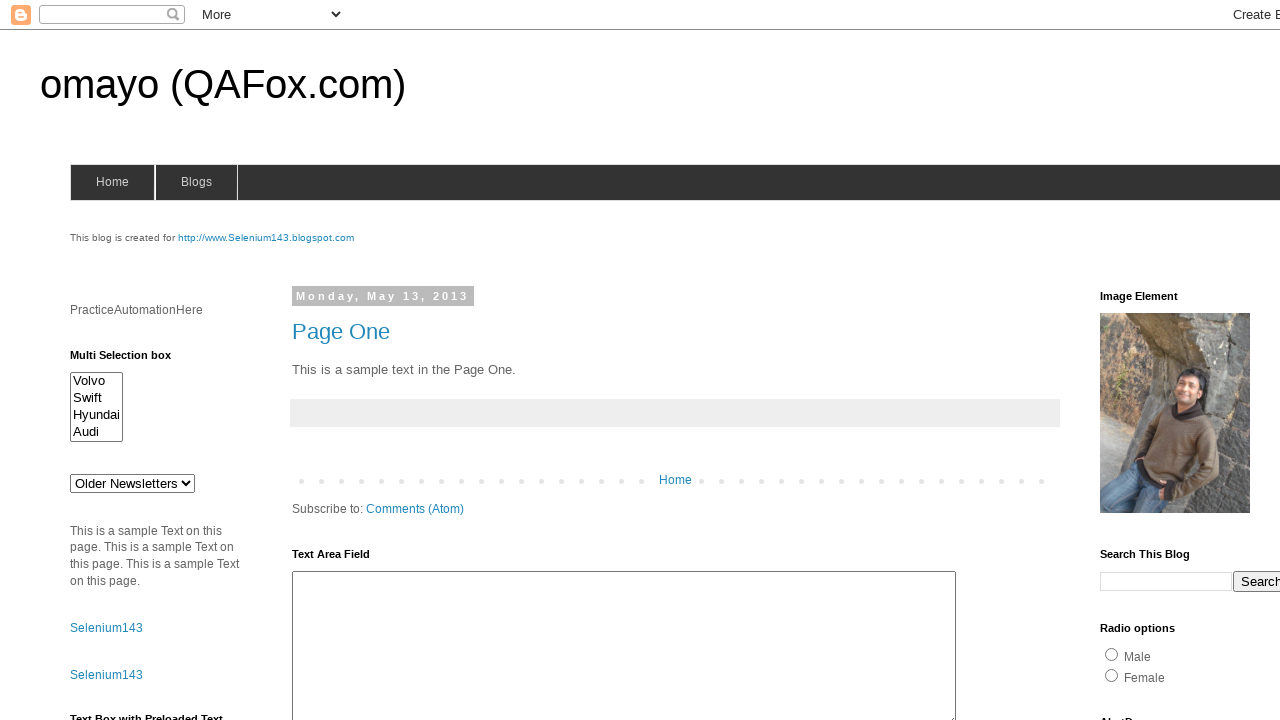

Filled first text area with 'Waqar Anjum' on #ta1
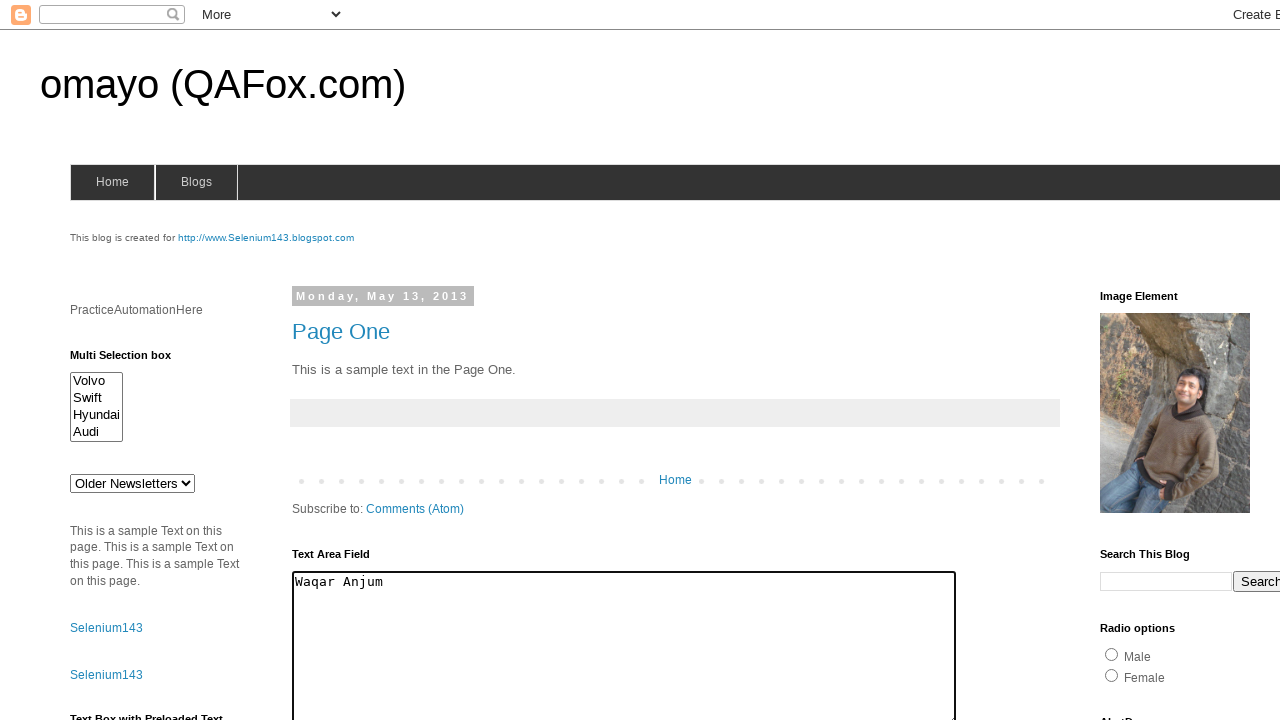

Located second text area element
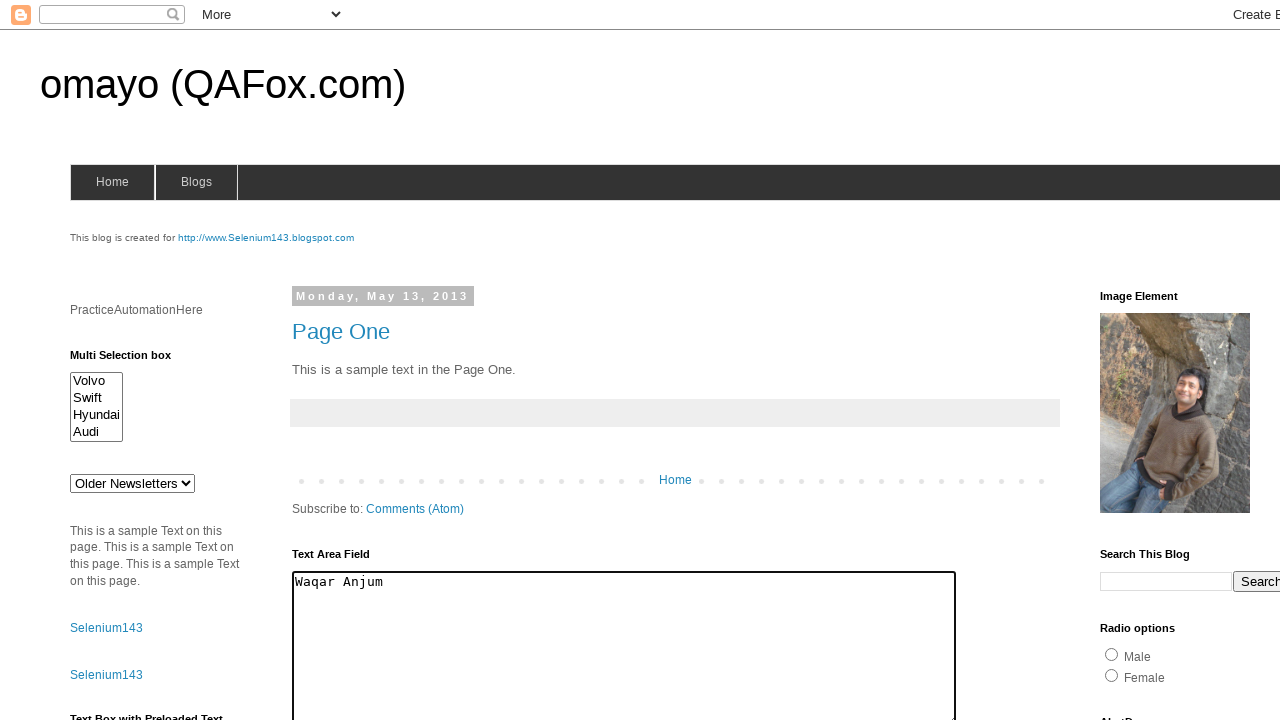

Retrieved text from second text area: 'The cat was playing in the garden.
'
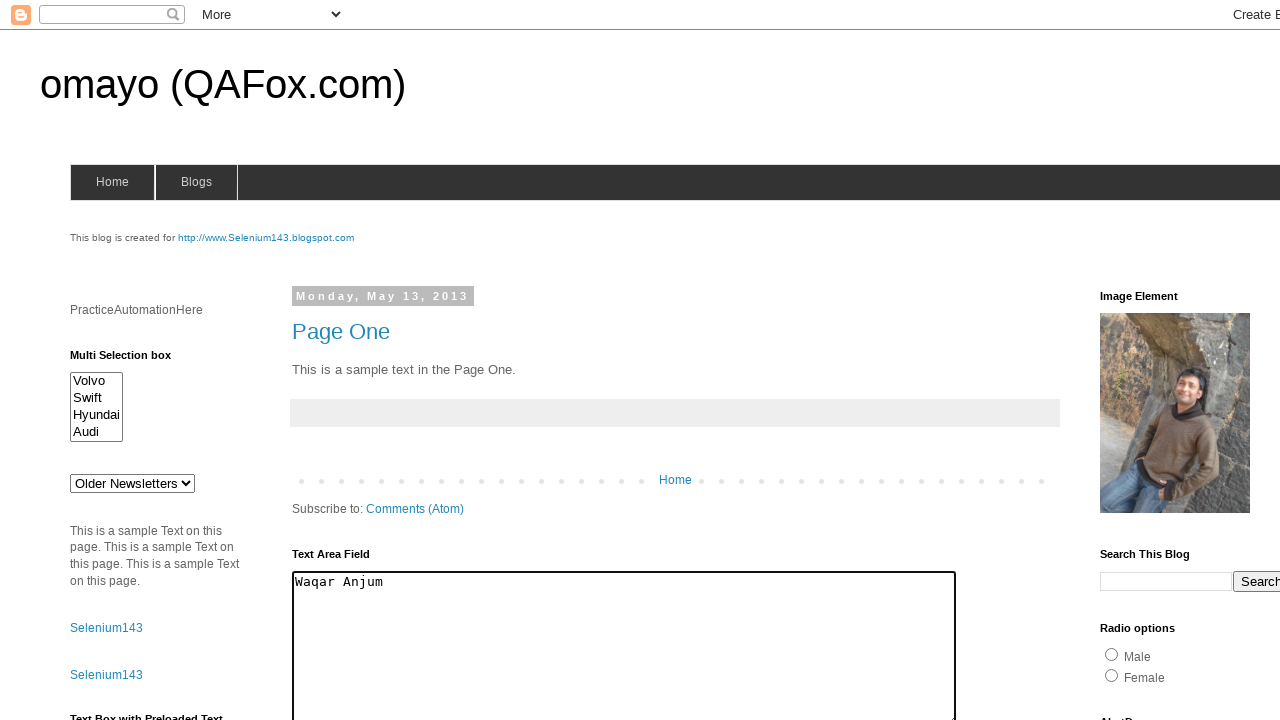

Cleared second text area on textarea[rows='10'][cols='30']
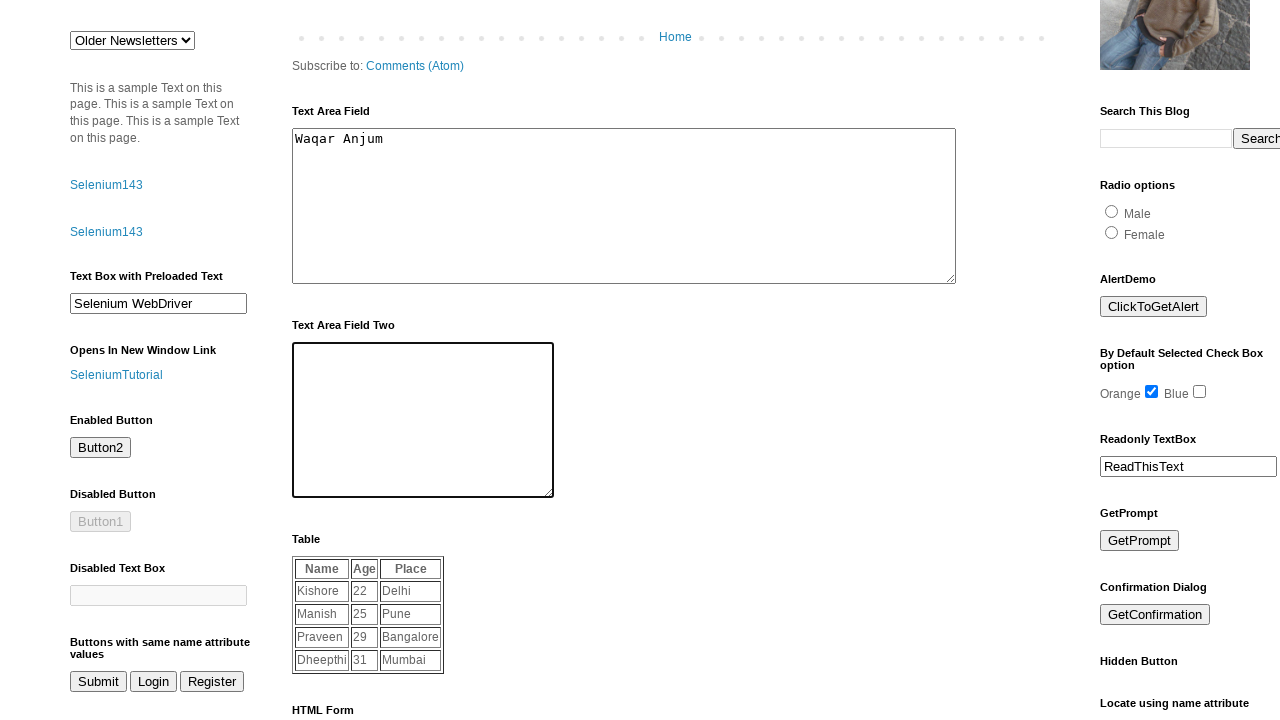

Filled second text area with 'I like to play chess.' on textarea[rows='10'][cols='30']
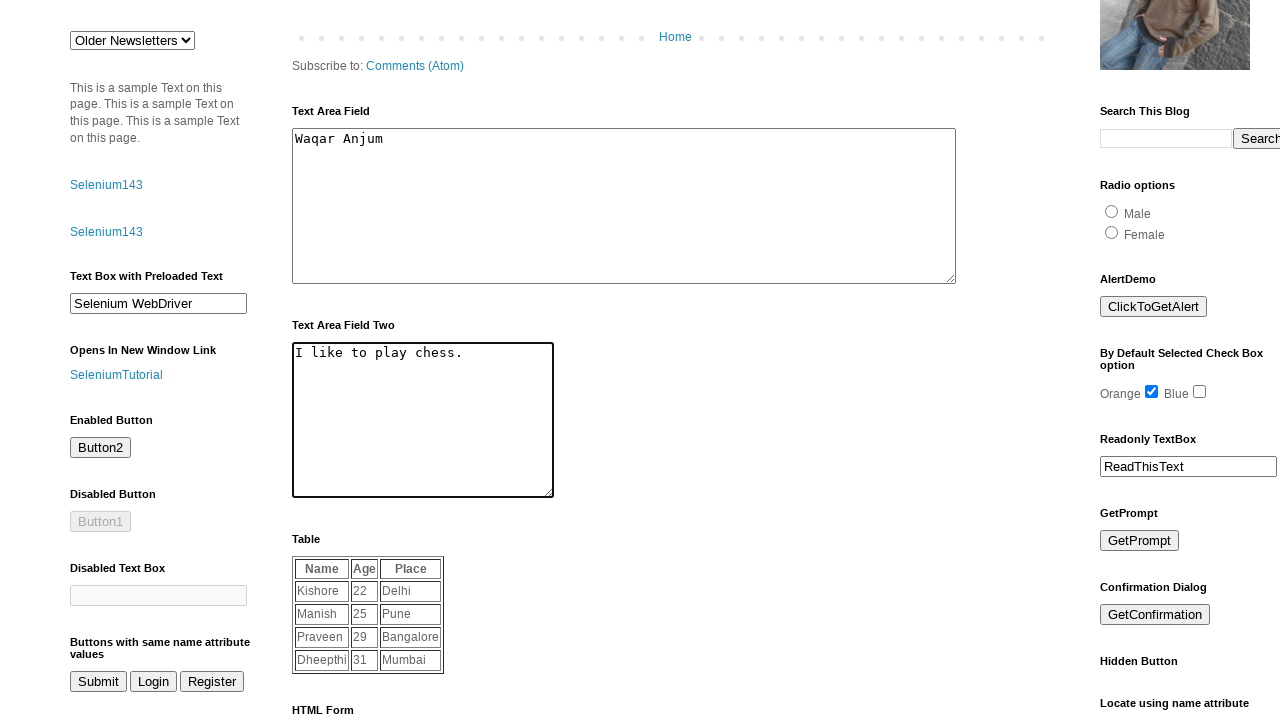

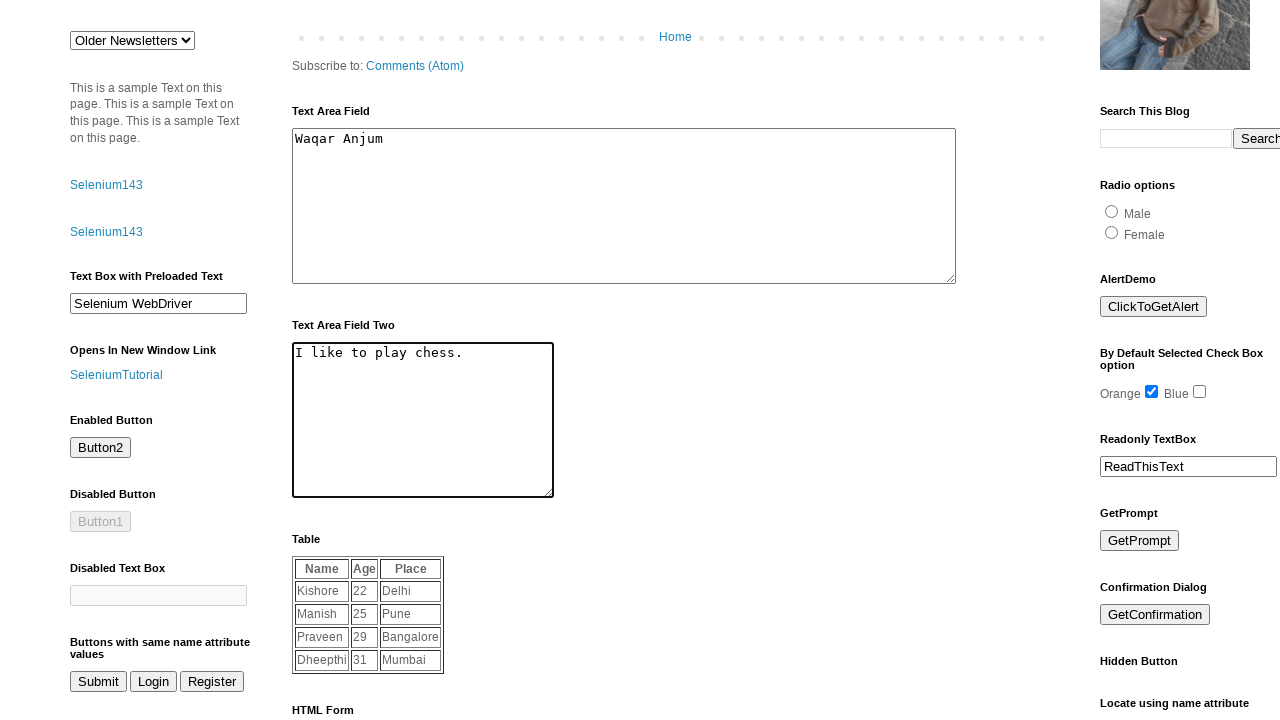